Tests hidden elements functionality by navigating to hidden elements page and toggling visibility of input and checkbox

Starting URL: https://testautomationpractice.blogspot.com/

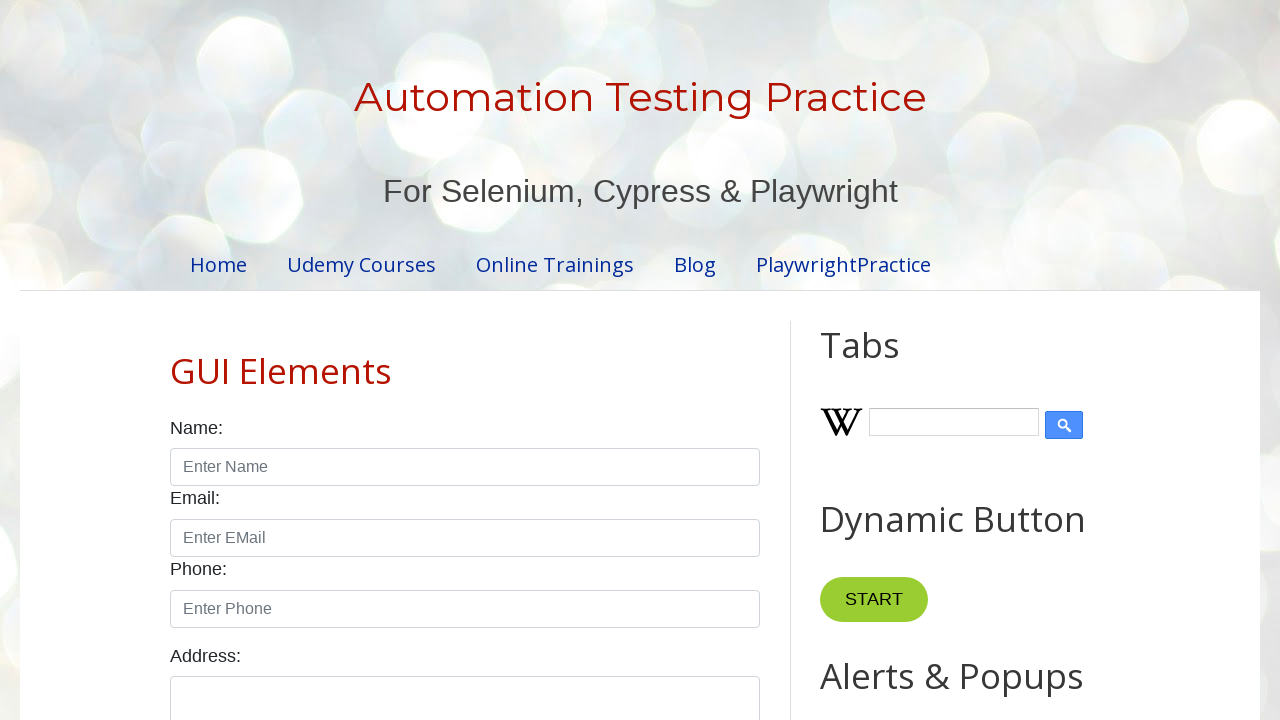

Clicked on 'Hidden Elements' link at (290, 568) on text=Hidden Elements
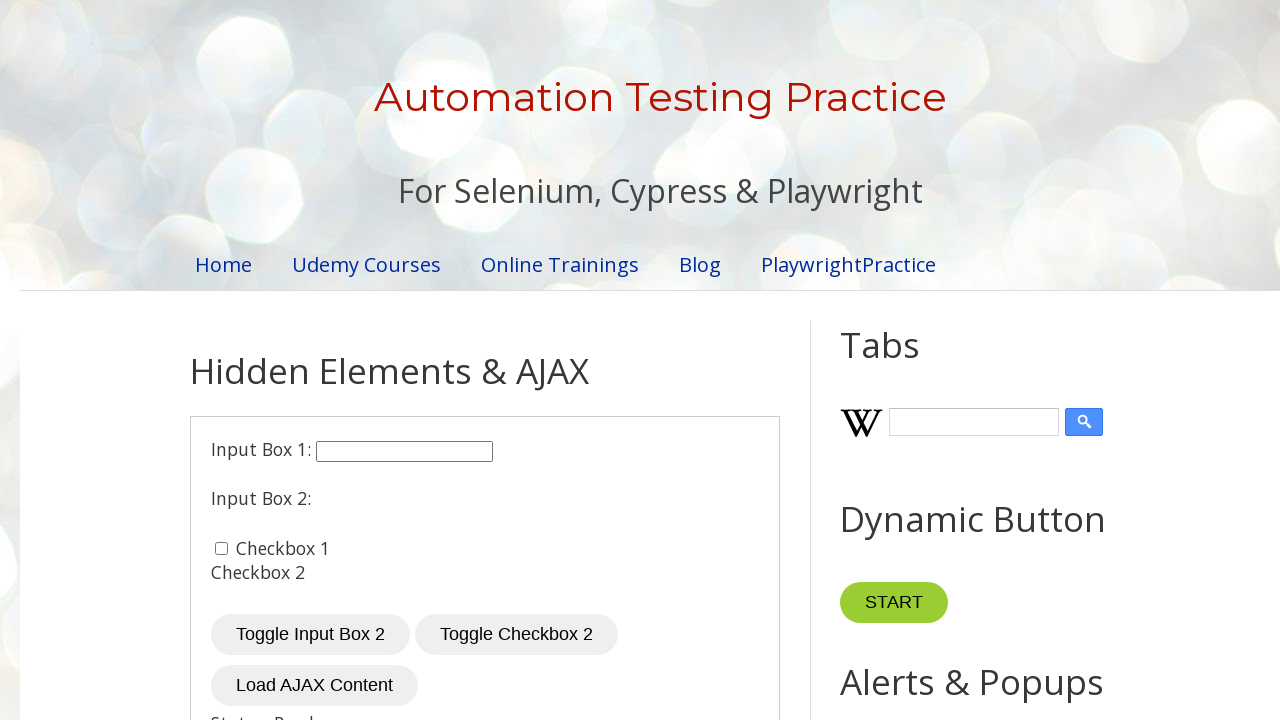

Input element was hidden, clicked toggle button to show it at (310, 635) on xpath=//button[@id='toggleInput']
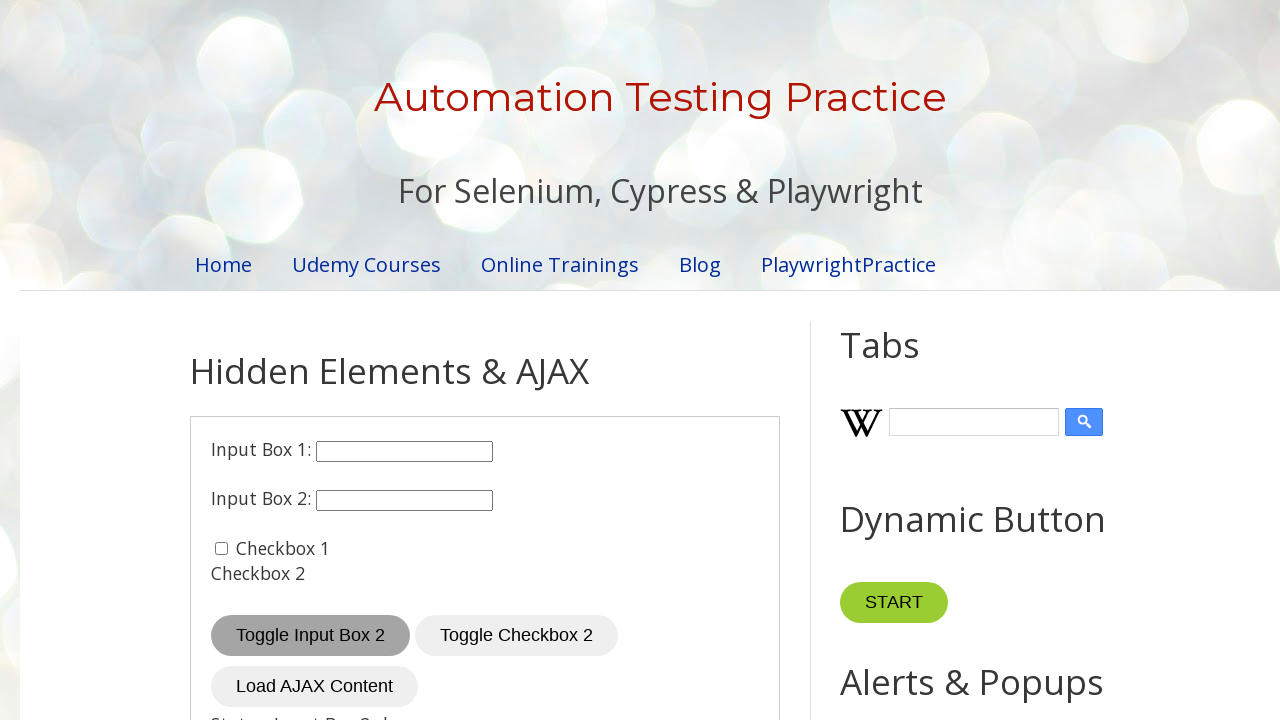

Retrieved checkbox2 class attribute
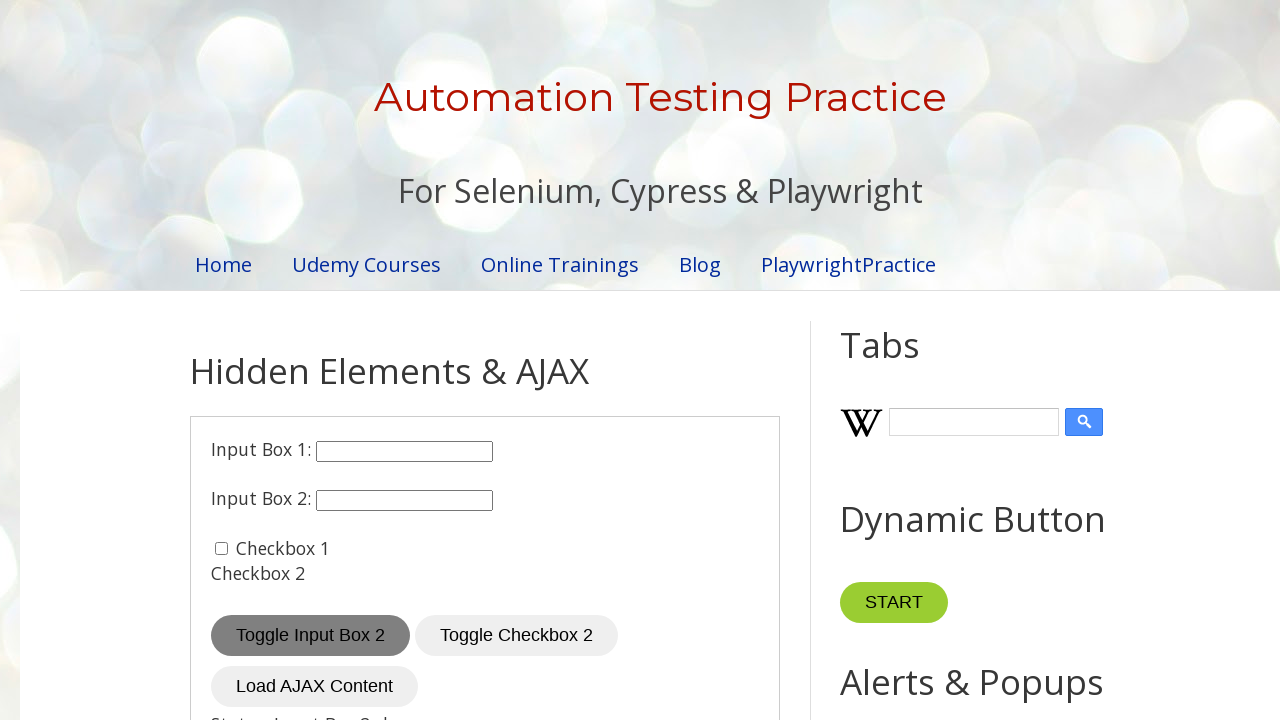

Checkbox was hidden, clicked toggle button to show it at (516, 635) on xpath=//button[@id='toggleCheckbox']
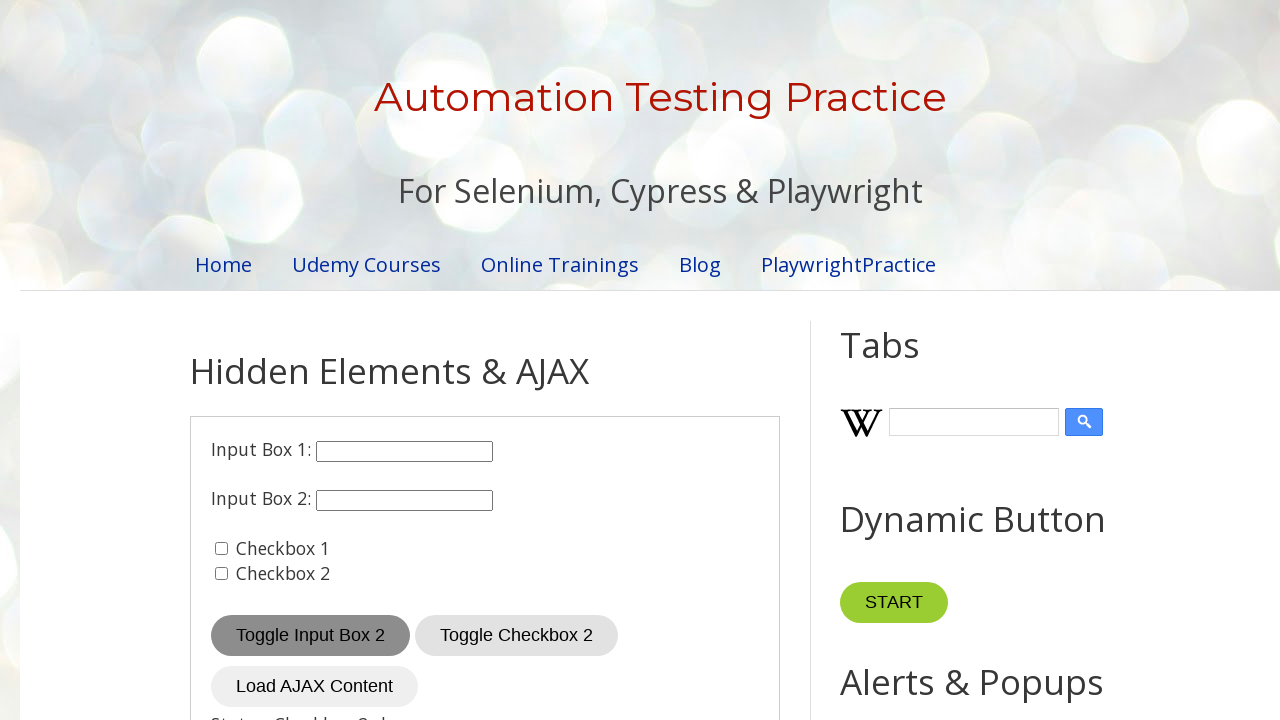

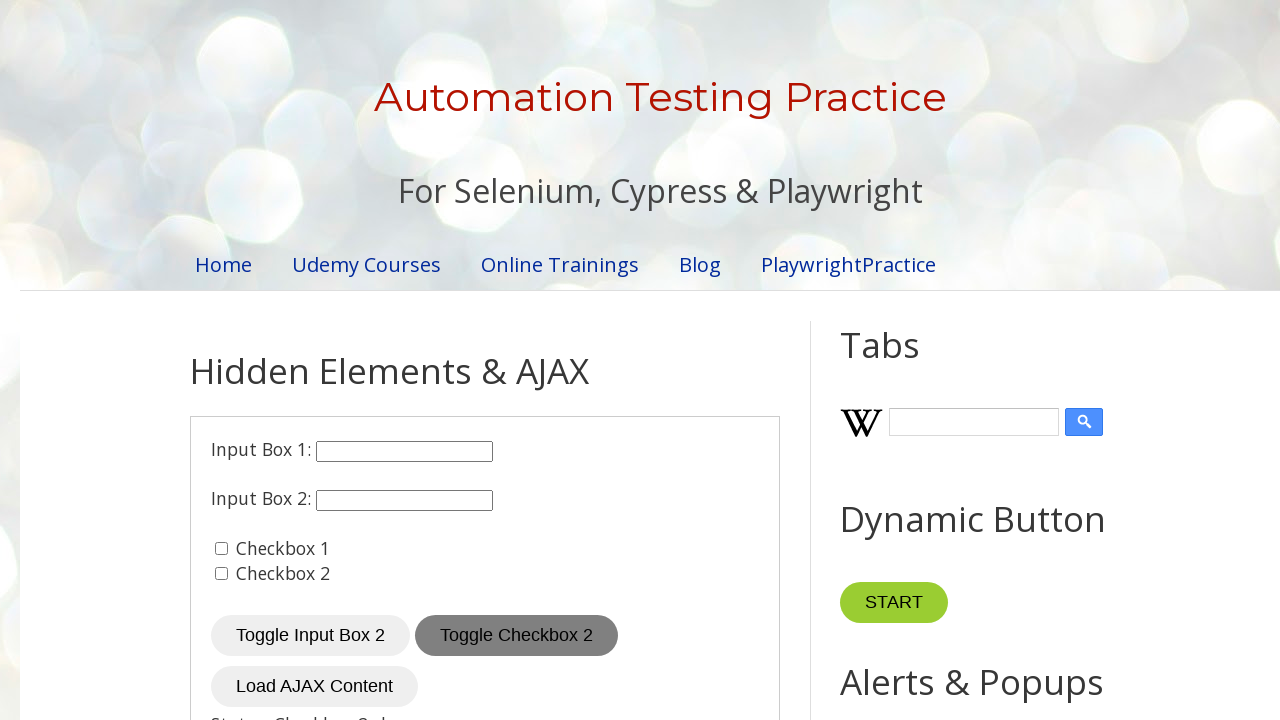